Tests clearing the complete state of all items by checking then unchecking toggle-all

Starting URL: https://demo.playwright.dev/todomvc

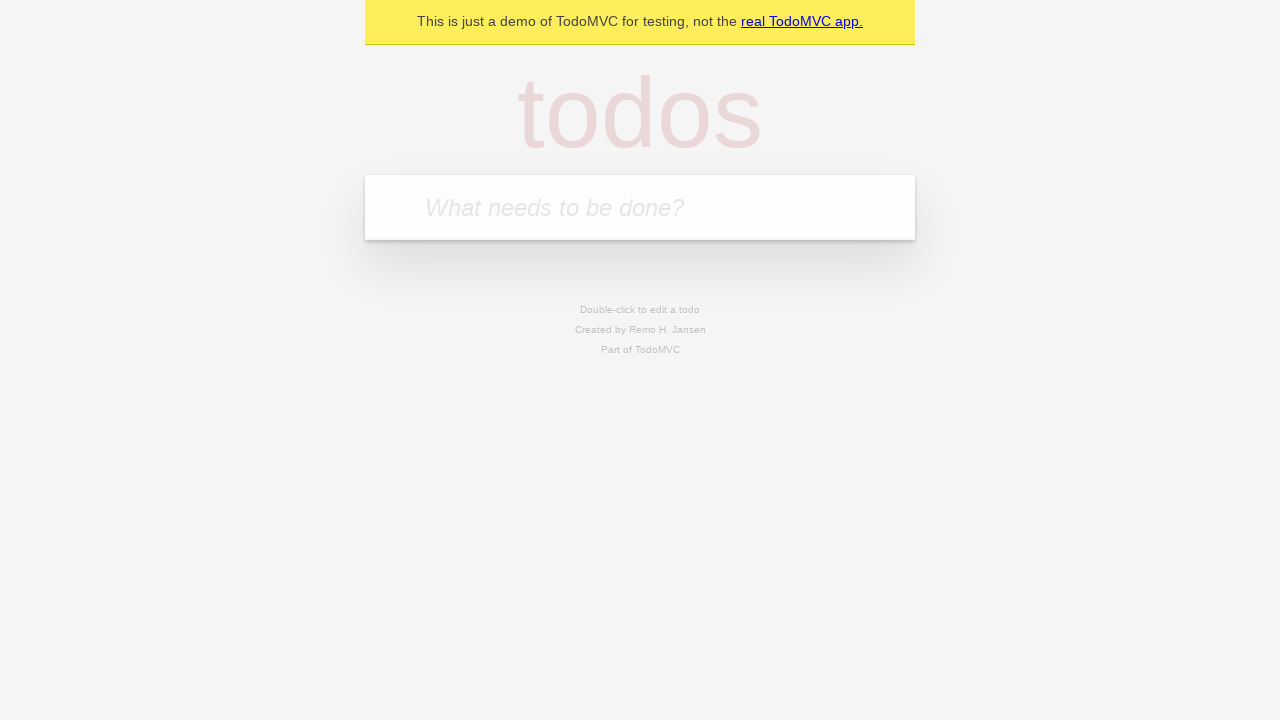

Filled first todo input with 'buy some cheese' on .new-todo
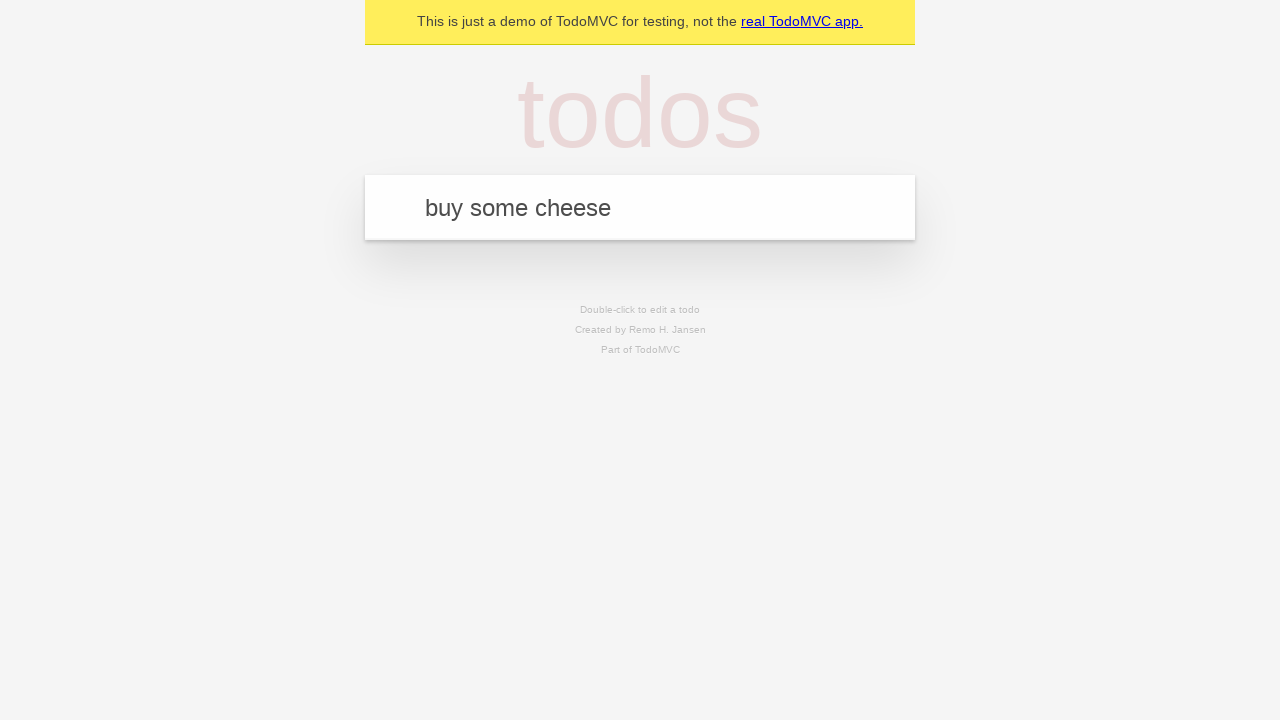

Pressed Enter to create first todo on .new-todo
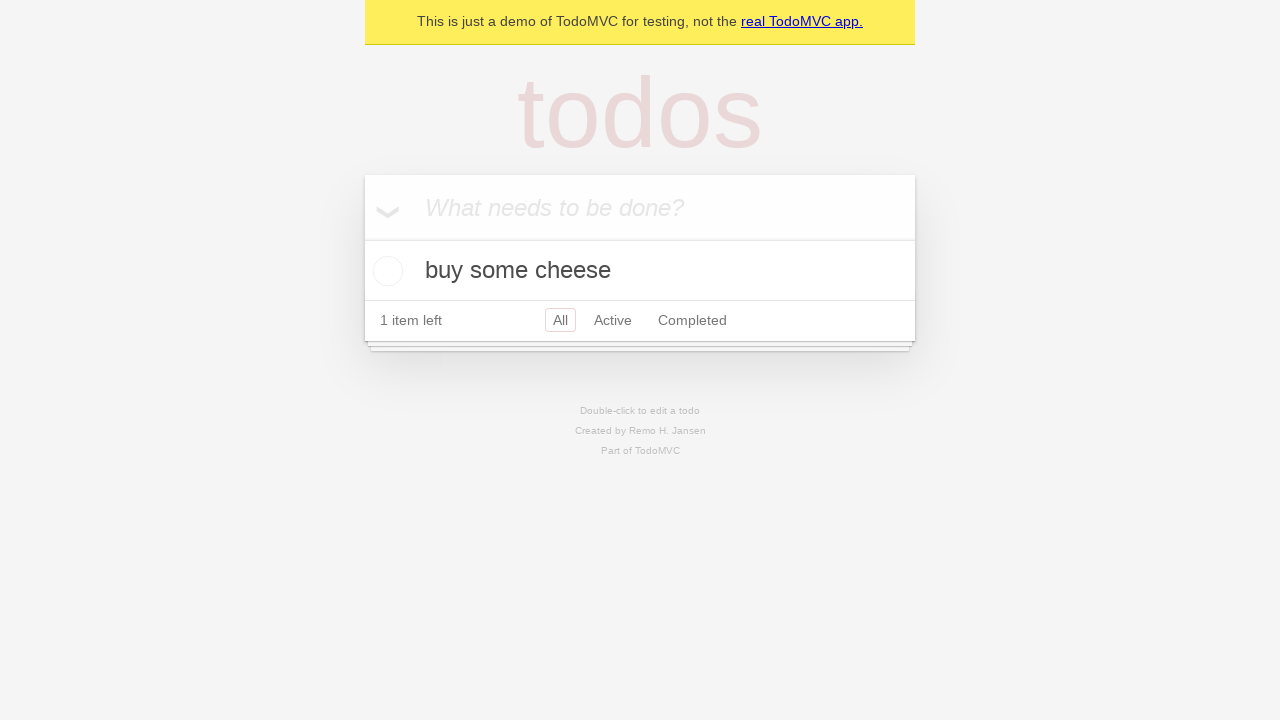

Filled second todo input with 'feed the cat' on .new-todo
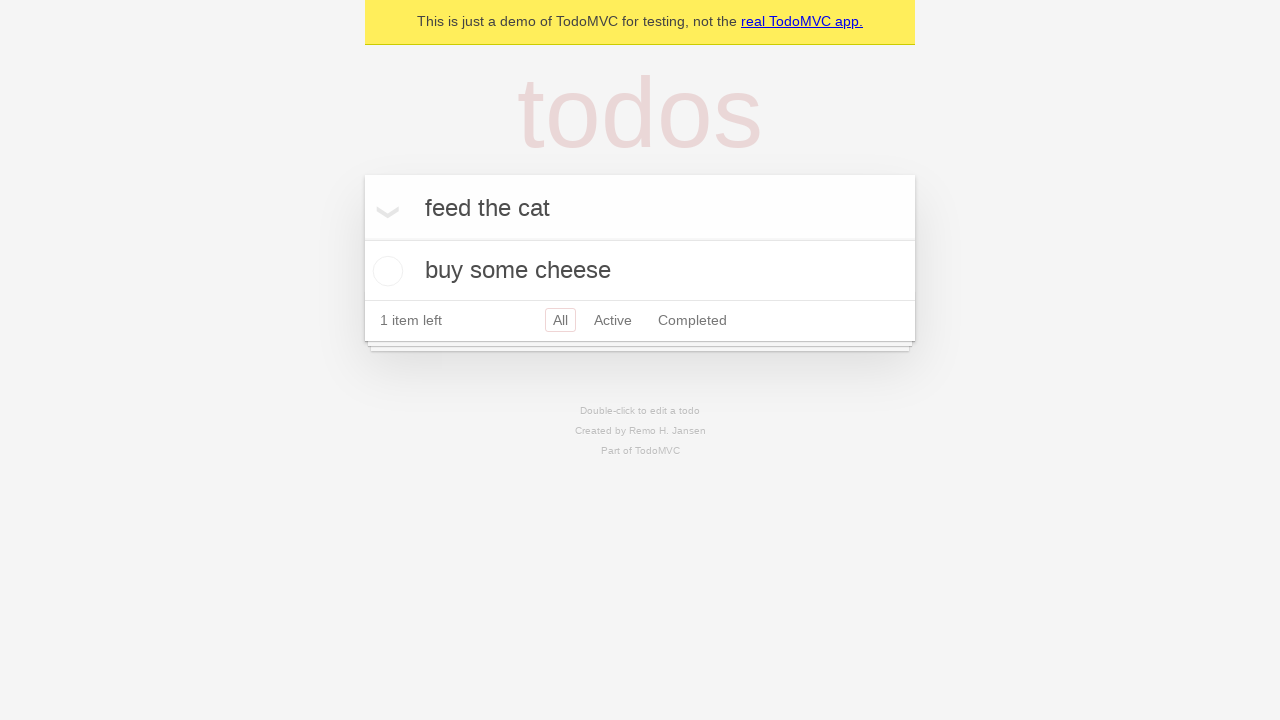

Pressed Enter to create second todo on .new-todo
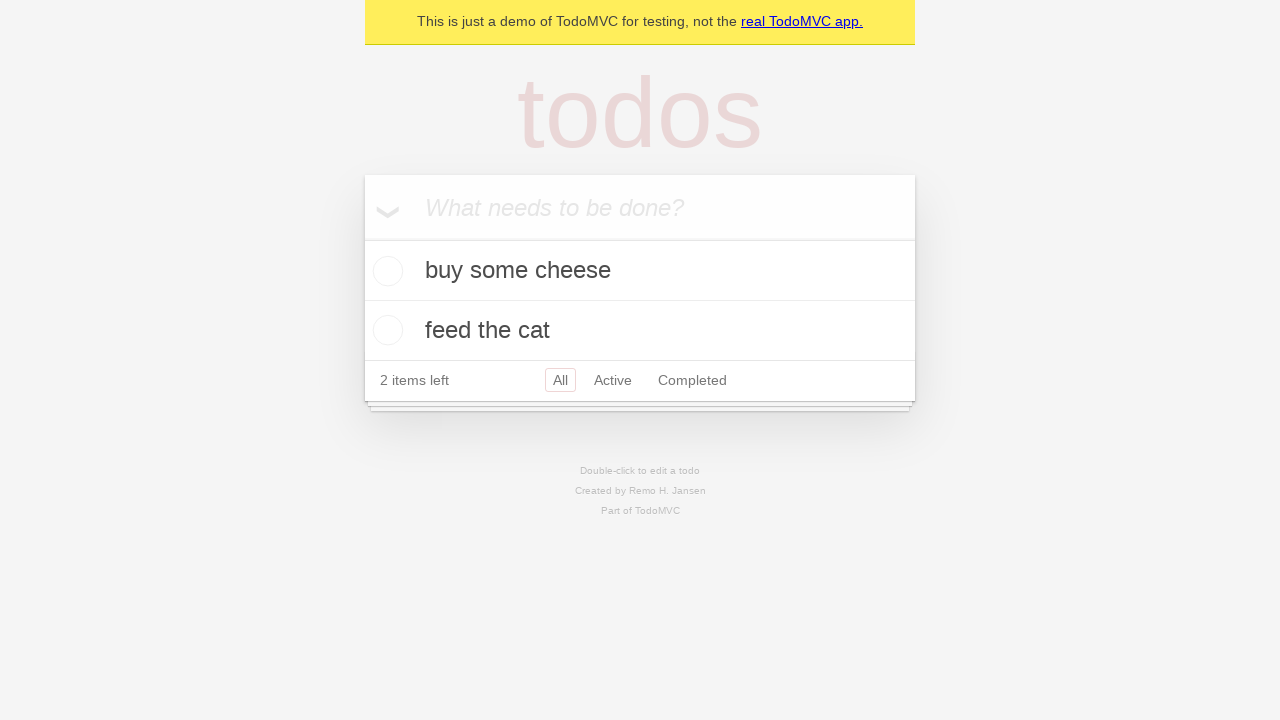

Filled third todo input with 'book a doctors appointment' on .new-todo
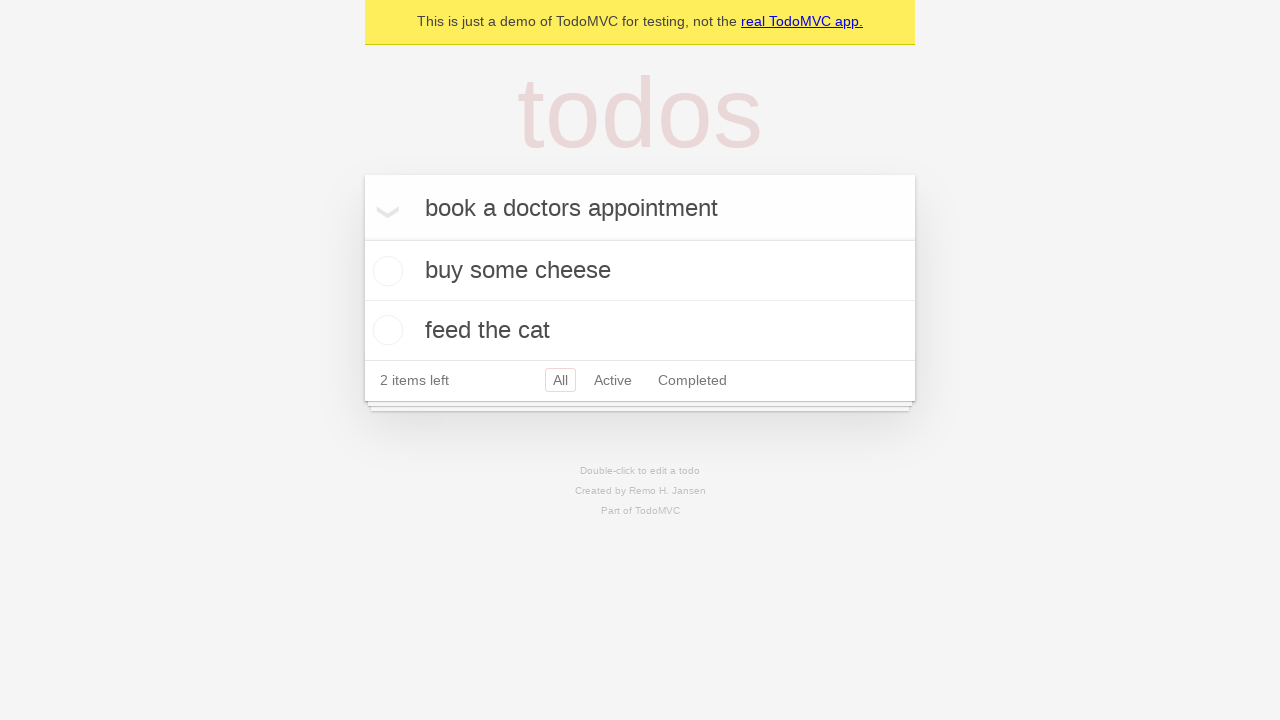

Pressed Enter to create third todo on .new-todo
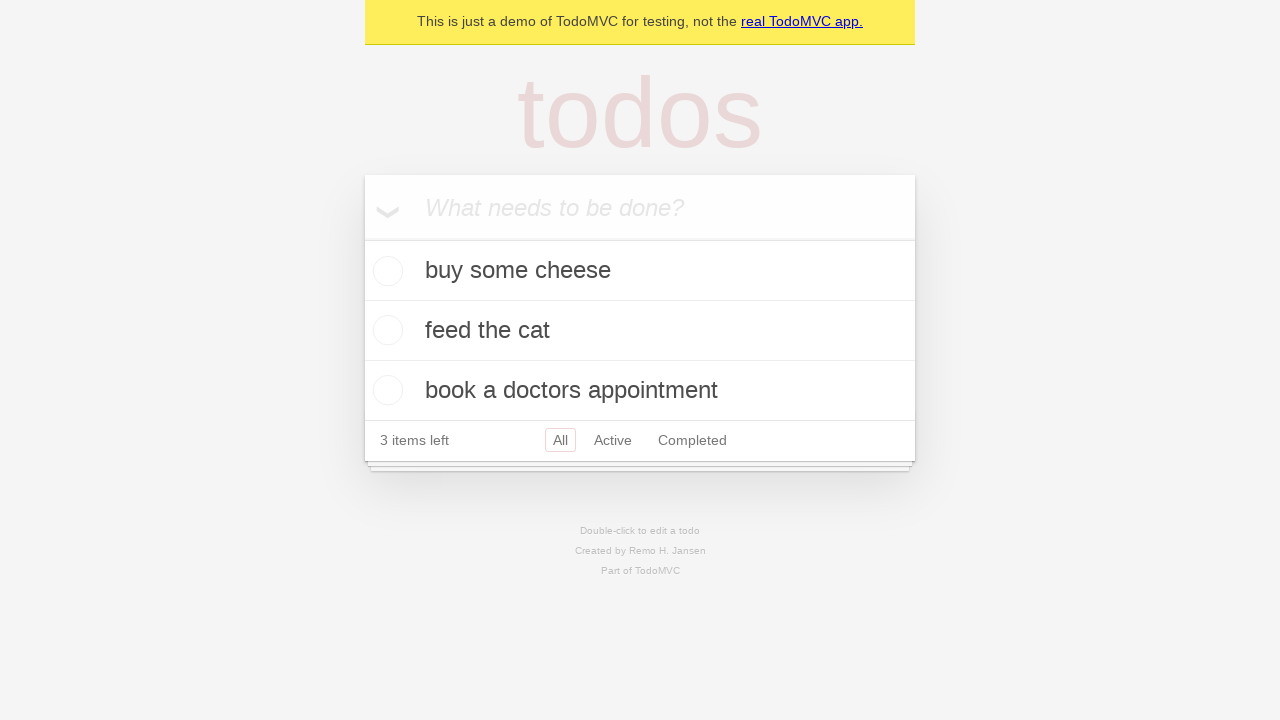

Checked toggle-all to mark all todos as complete at (362, 238) on .toggle-all
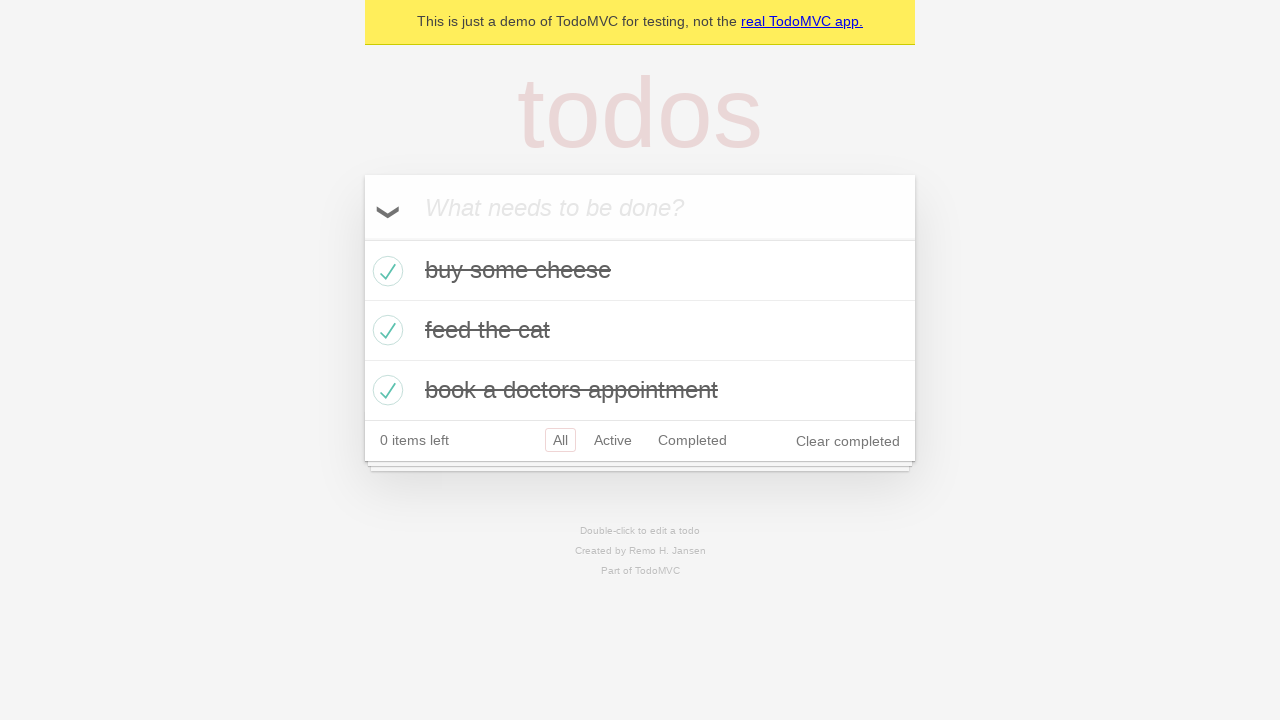

Unchecked toggle-all to clear complete state of all todos at (362, 238) on .toggle-all
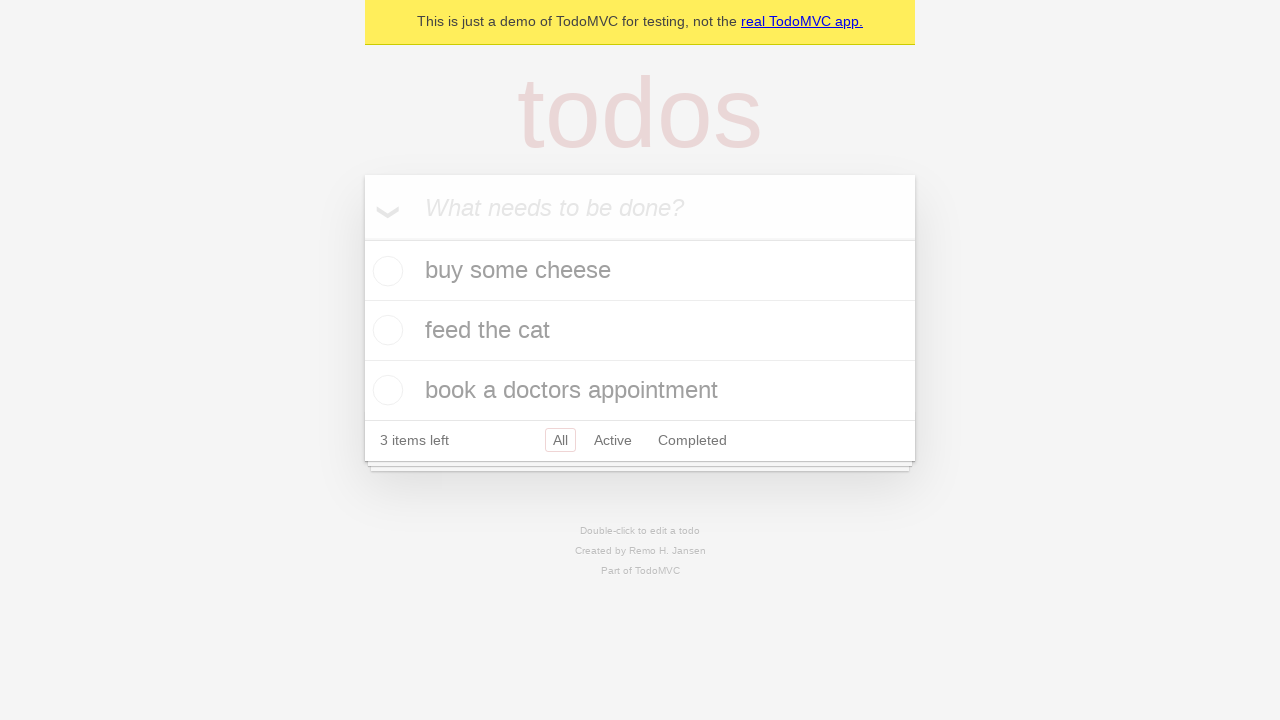

Verified todo list items are present and uncompleted
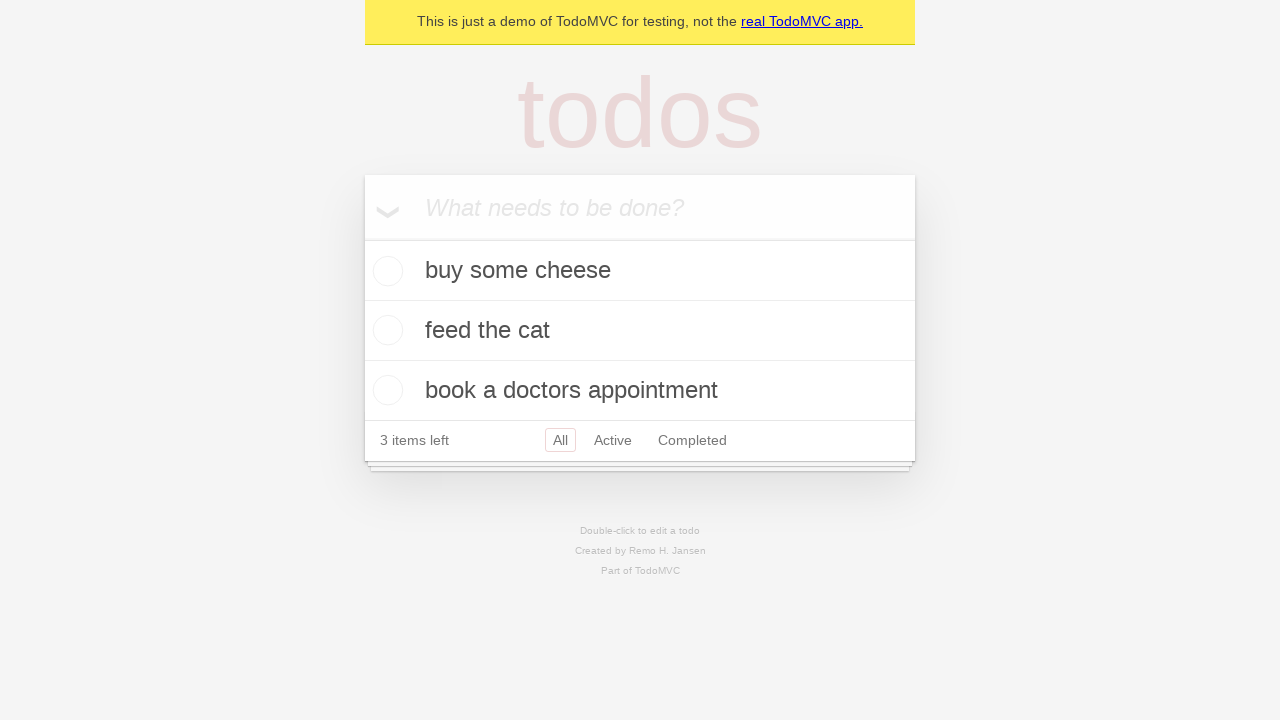

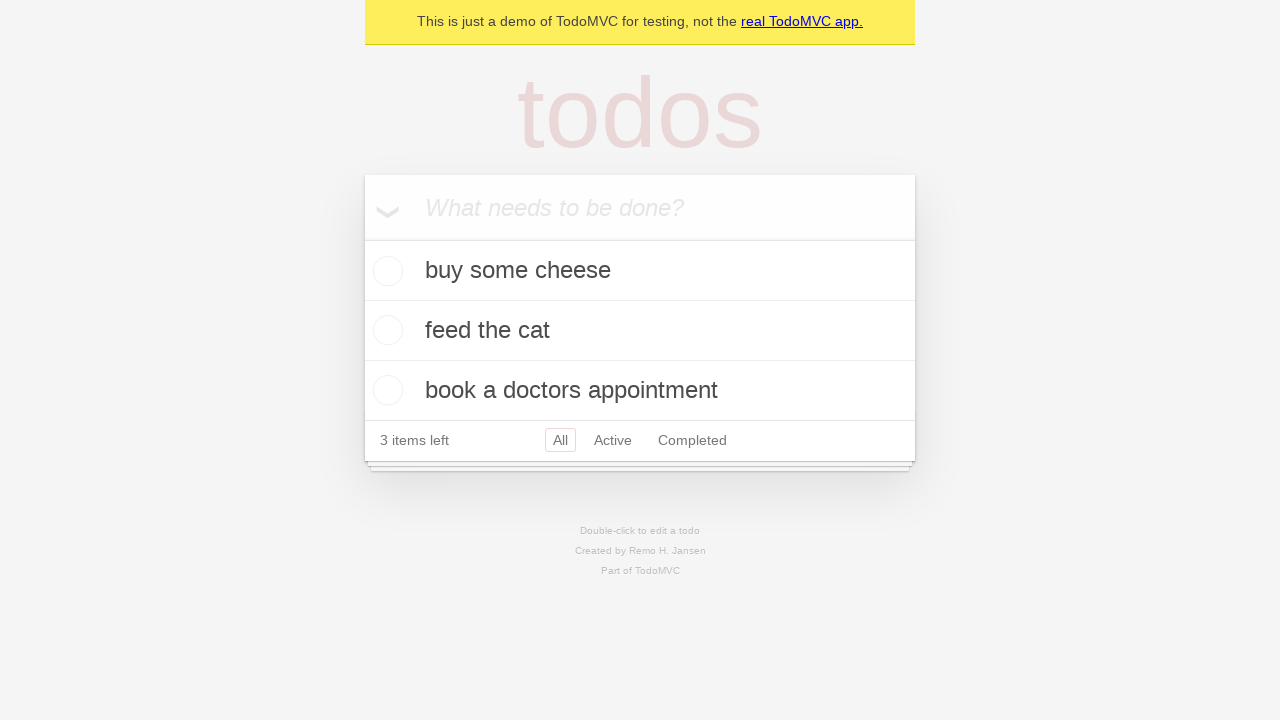